Tests the Todo application by adding two todo items, marking one as complete, and verifying the active and completed filters work correctly to show the appropriate items.

Starting URL: https://demo.playwright.dev/todomvc/#/

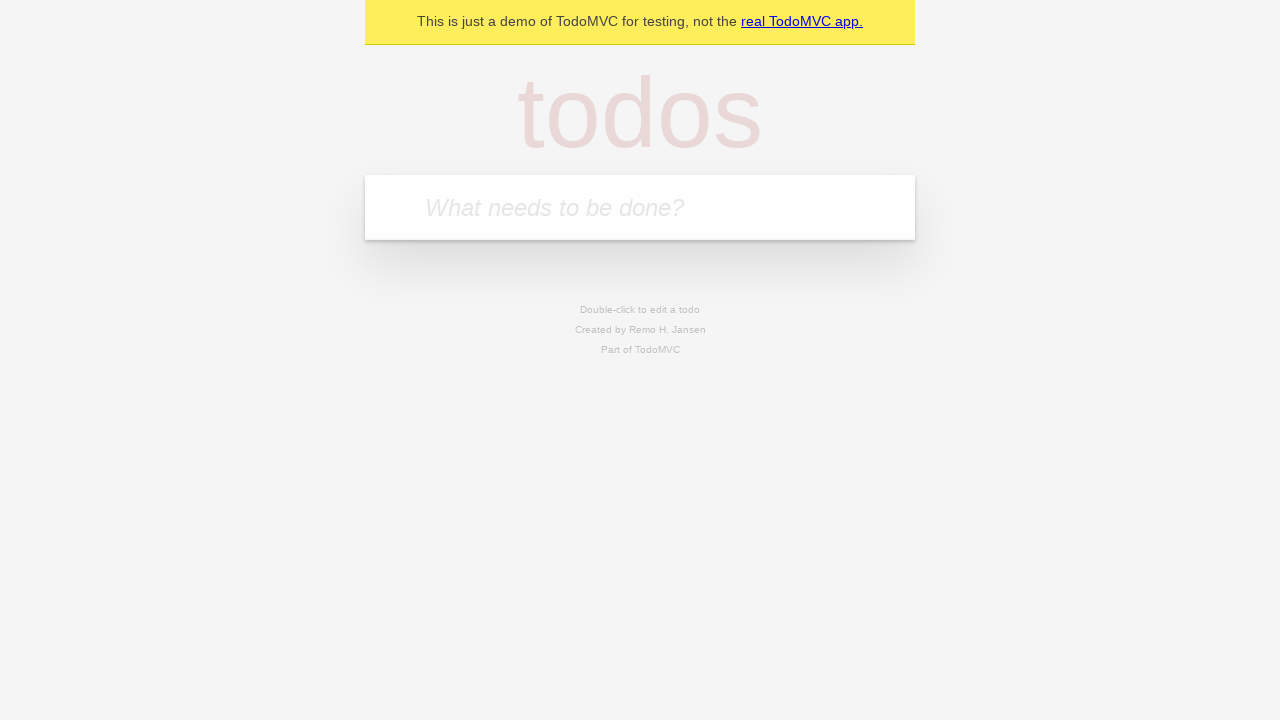

Filled new todo input with 'water the plants' on .new-todo
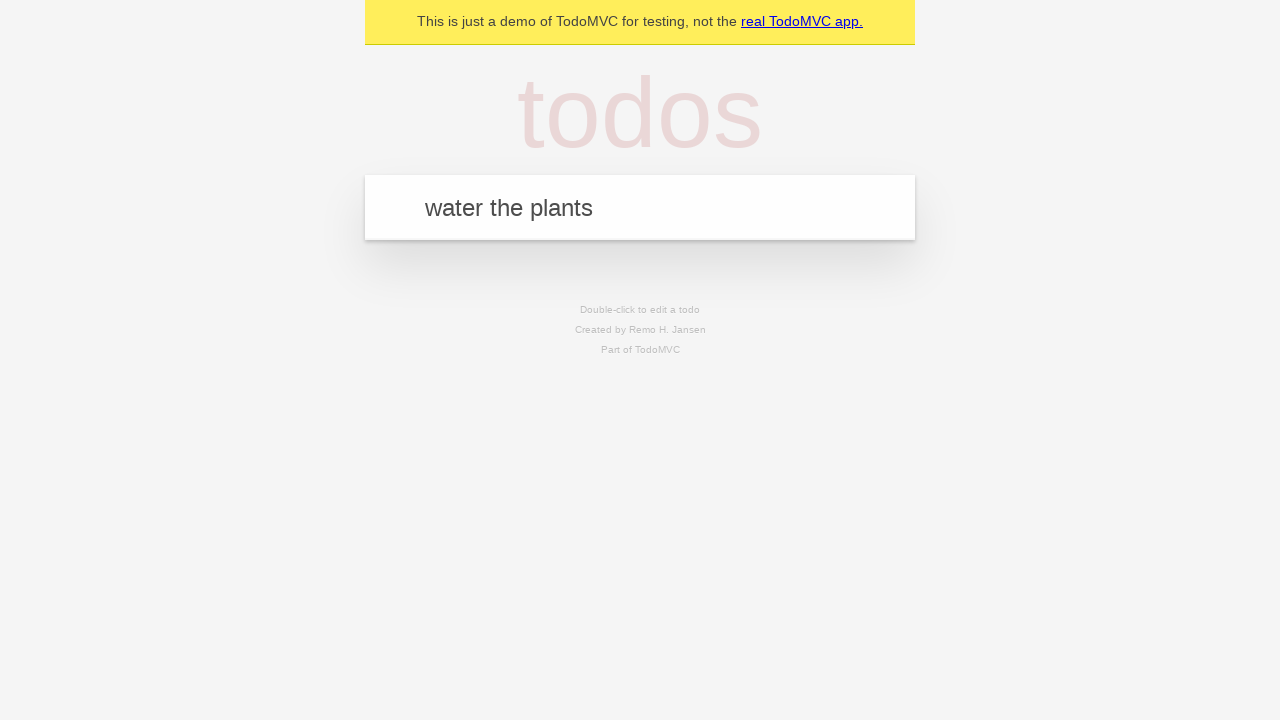

Pressed Enter to add first todo item on .new-todo
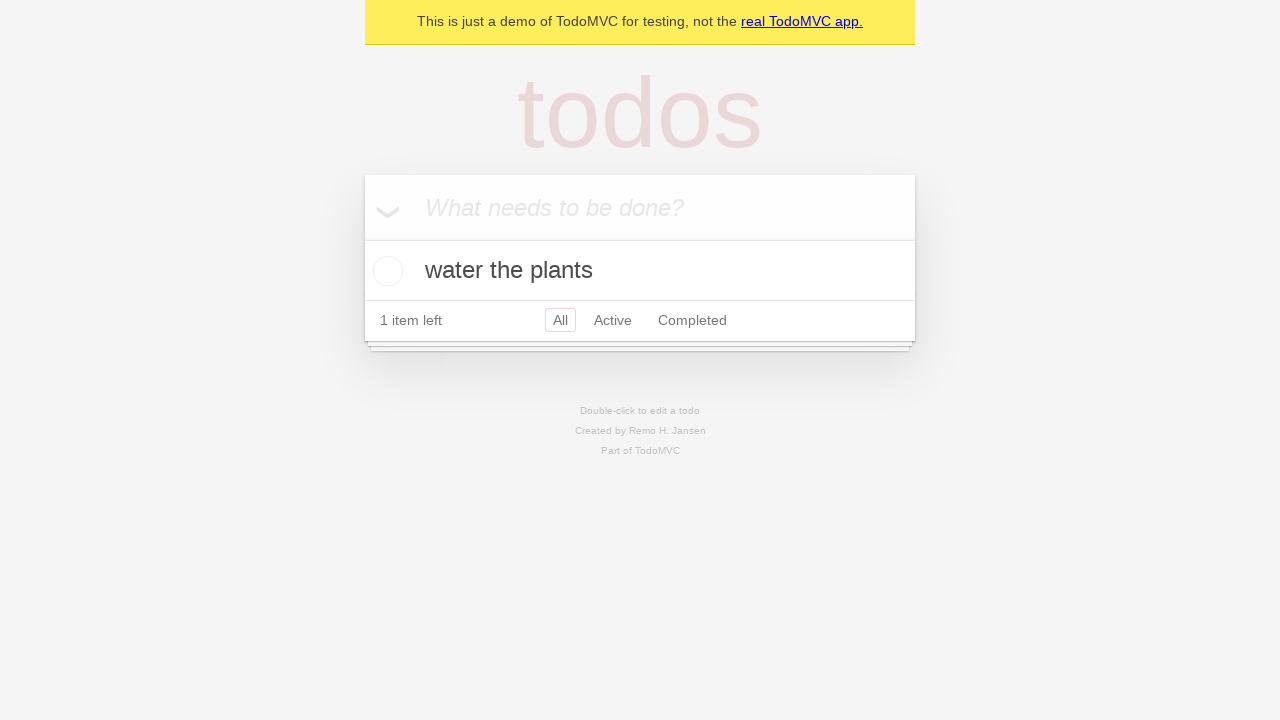

Filled new todo input with 'feed the dog' on .new-todo
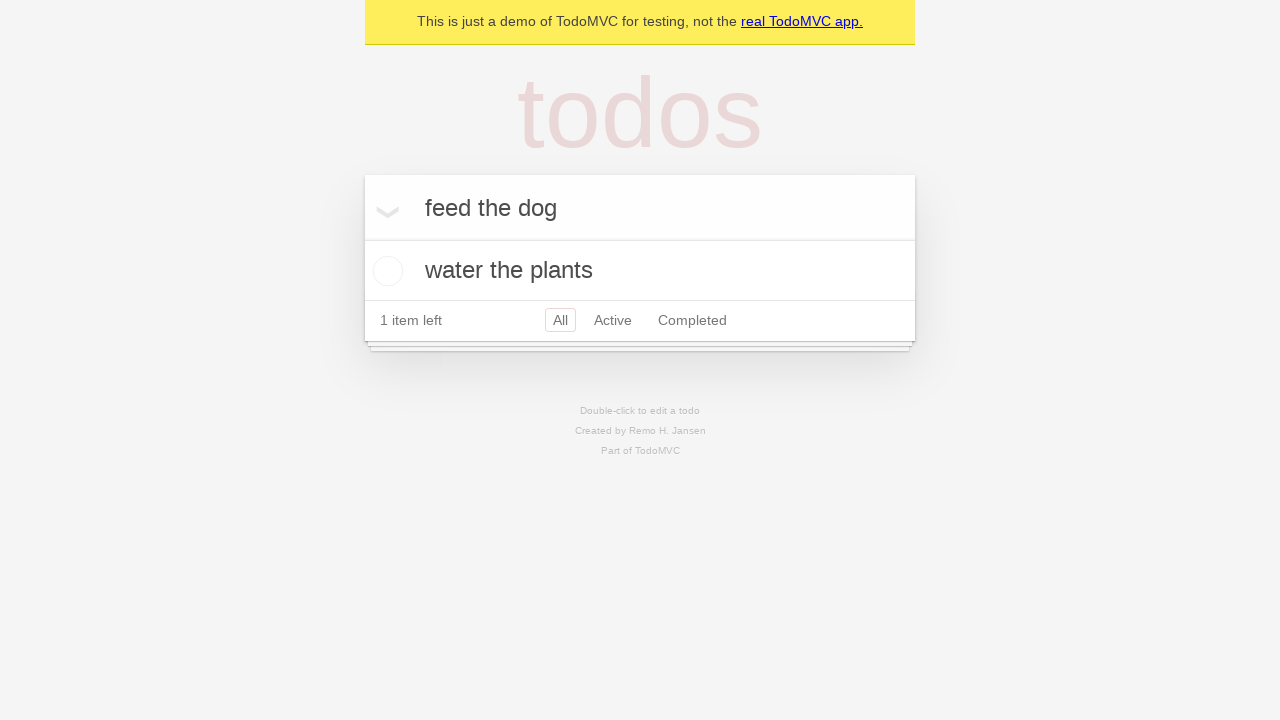

Pressed Enter to add second todo item on .new-todo
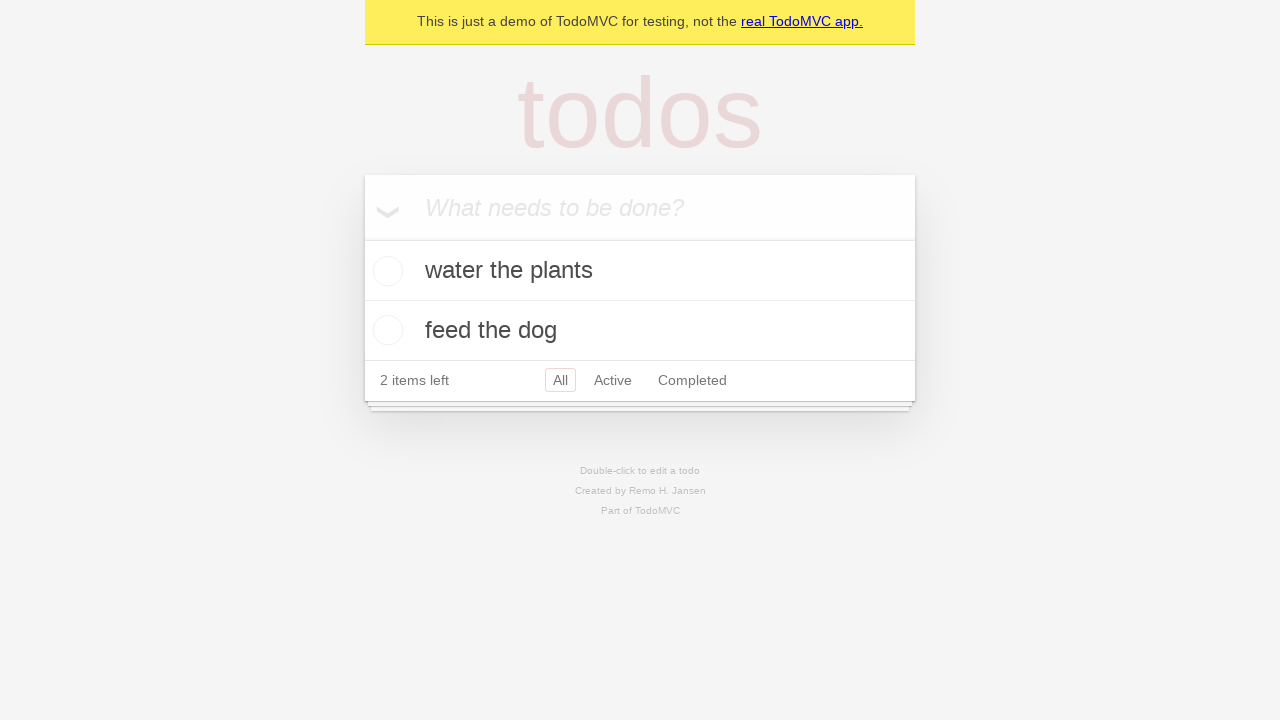

Clicked checkbox to mark 'water the plants' as complete at (385, 271) on .todo-list li:has-text('water the plants') .toggle
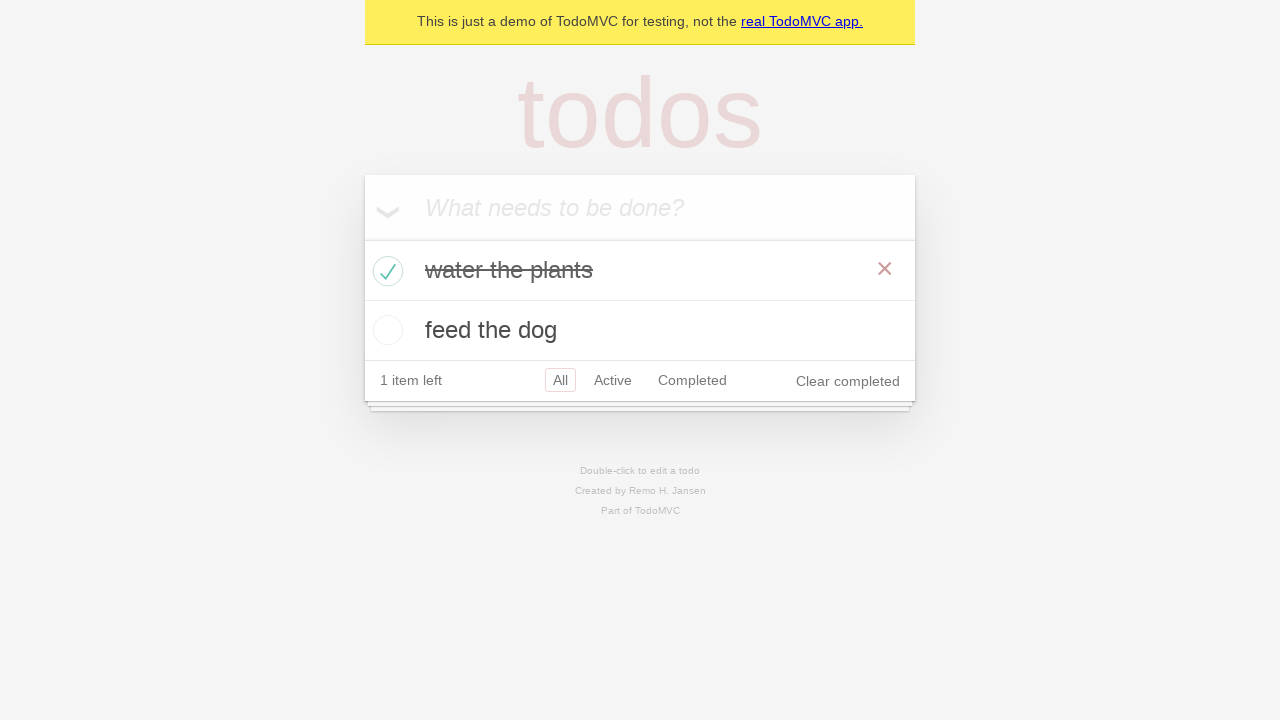

Clicked 'Active' filter button at (613, 380) on a:has-text('Active')
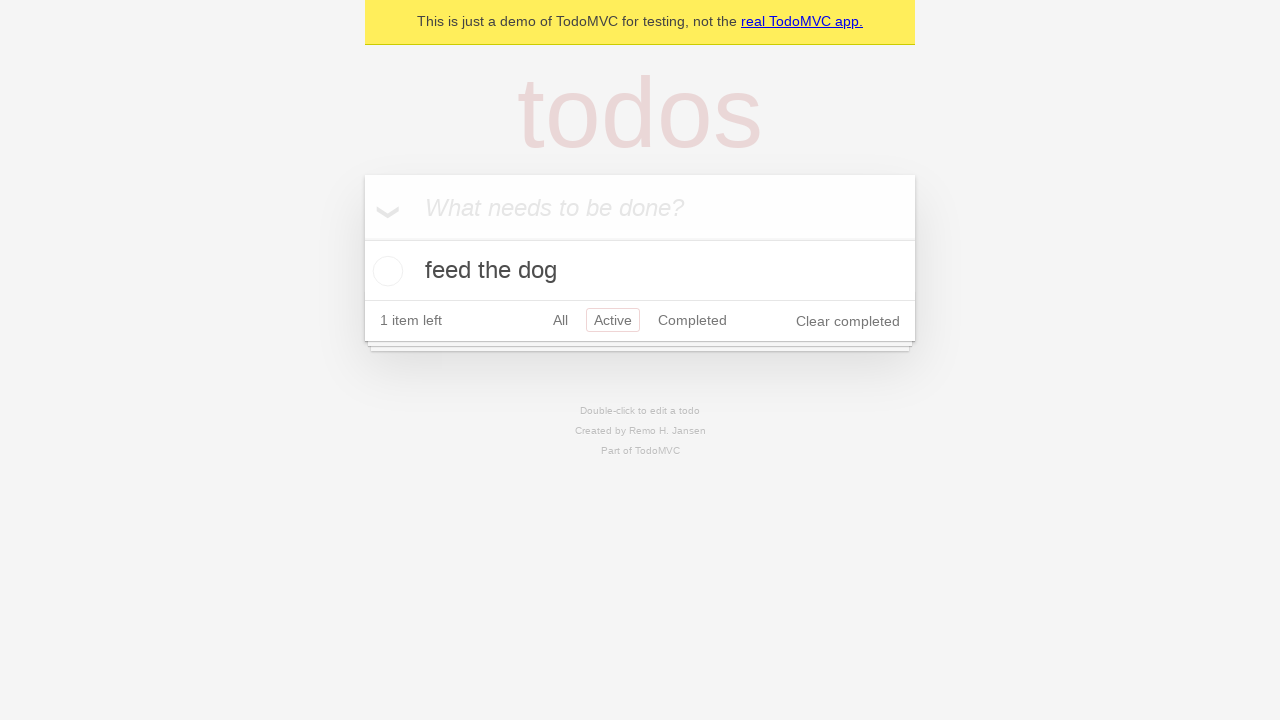

Verified 'feed the dog' is visible in active filter
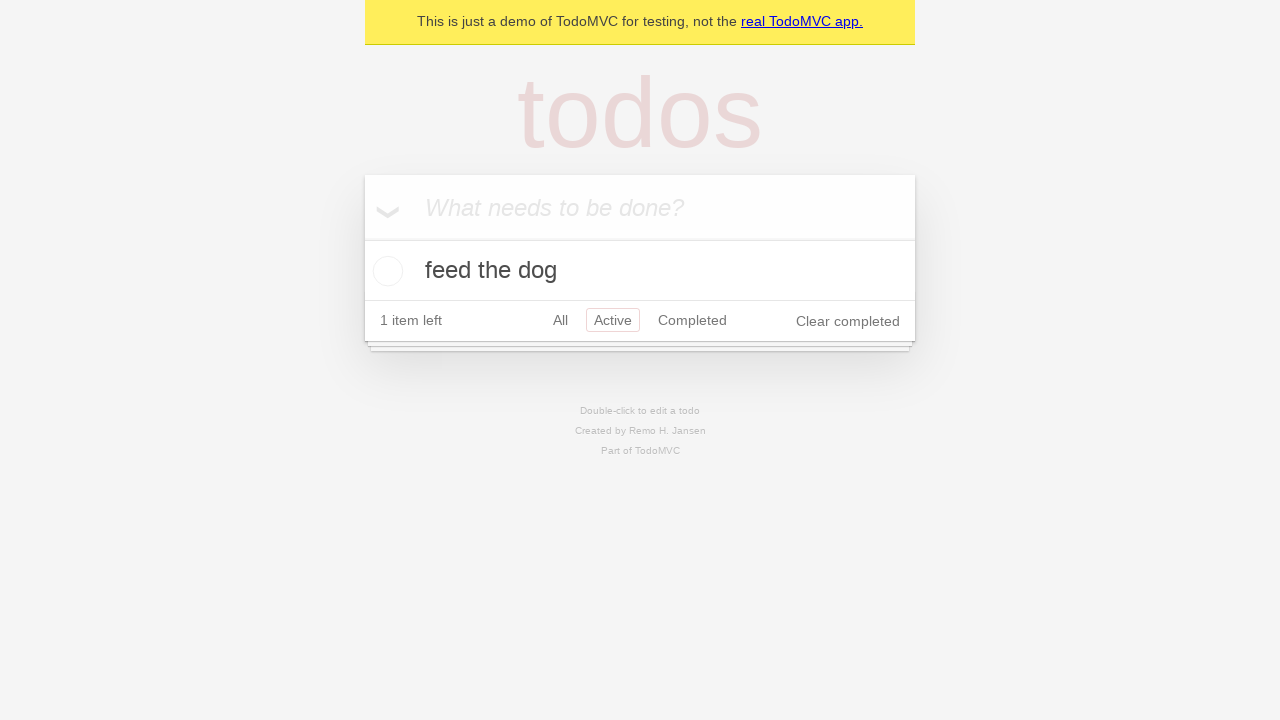

Clicked 'Completed' filter button at (692, 320) on a:has-text('Completed')
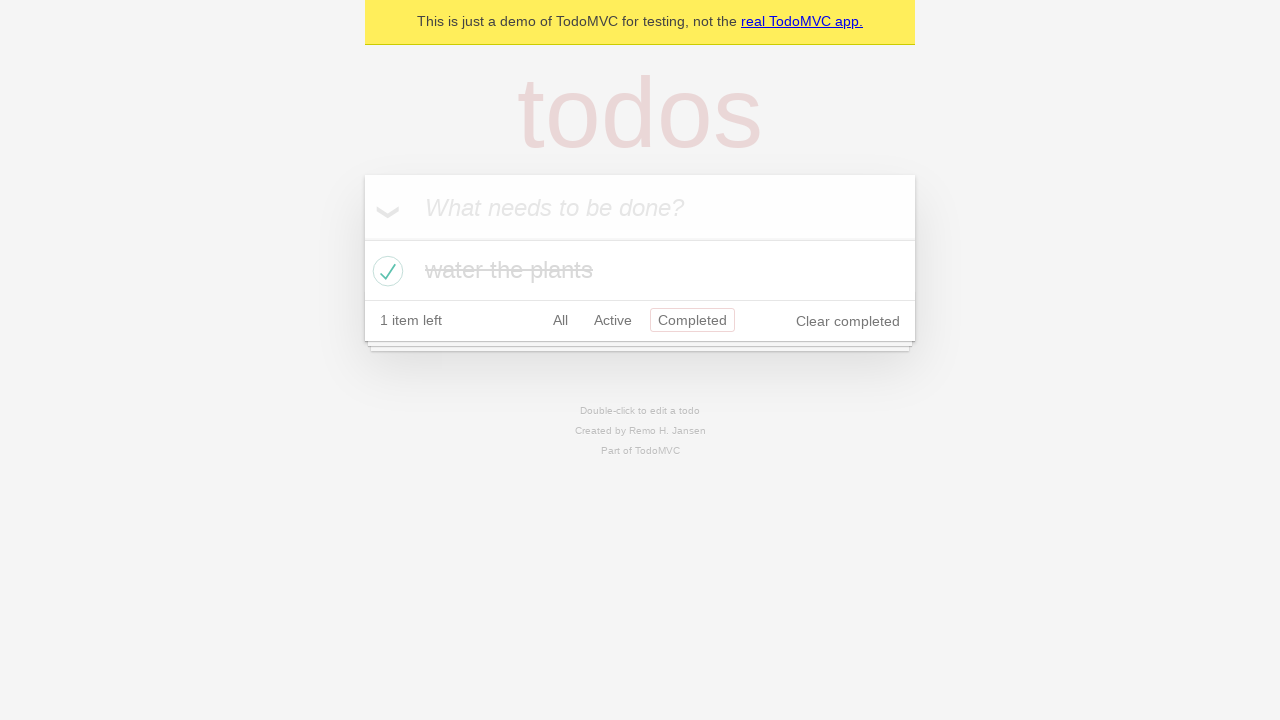

Verified 'water the plants' is visible in completed filter
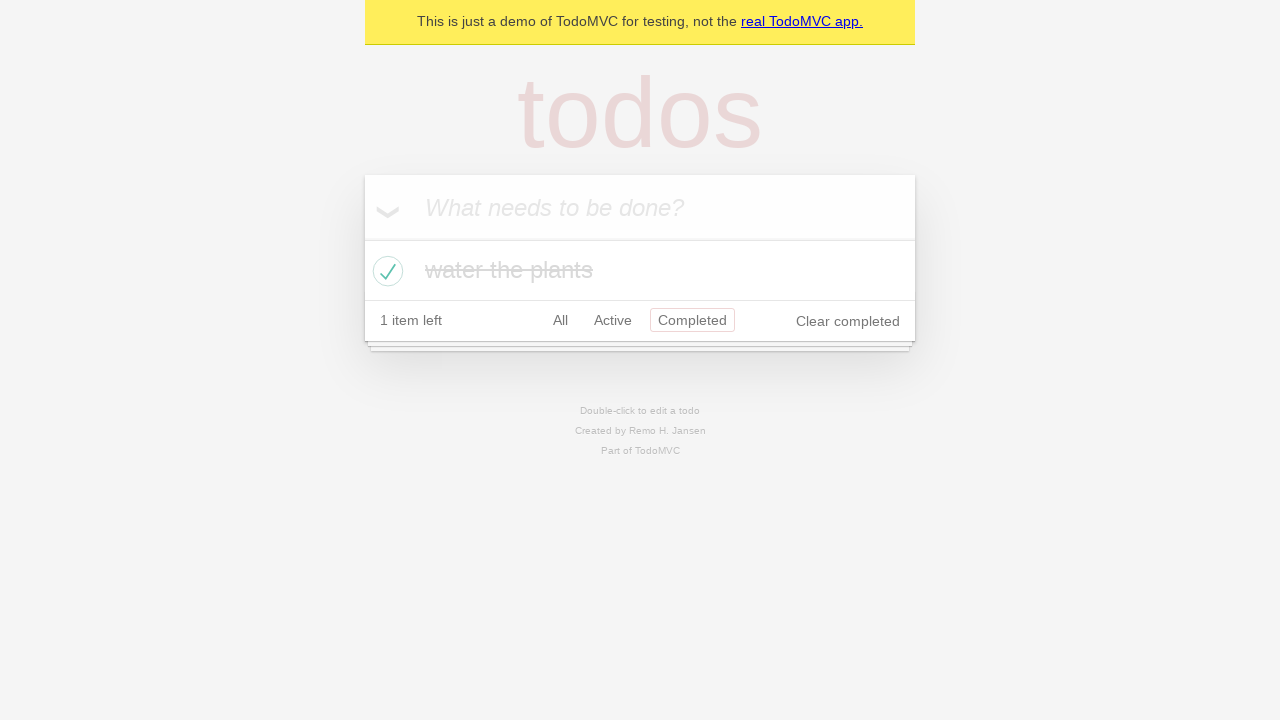

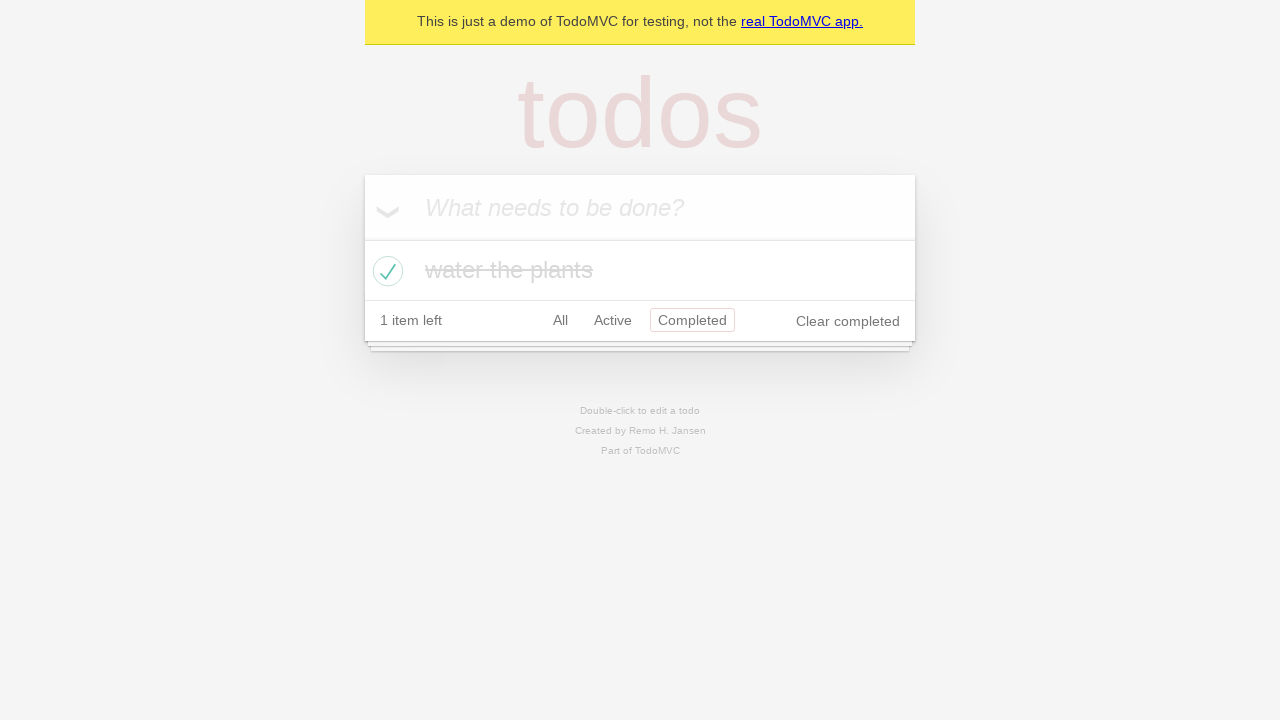